Tests a mobile waitlist landing page by navigating to it, scrolling through the page content, and verifying that a form element is visible and accessible.

Starting URL: https://3vantage.github.io/aquascene-waitlist/

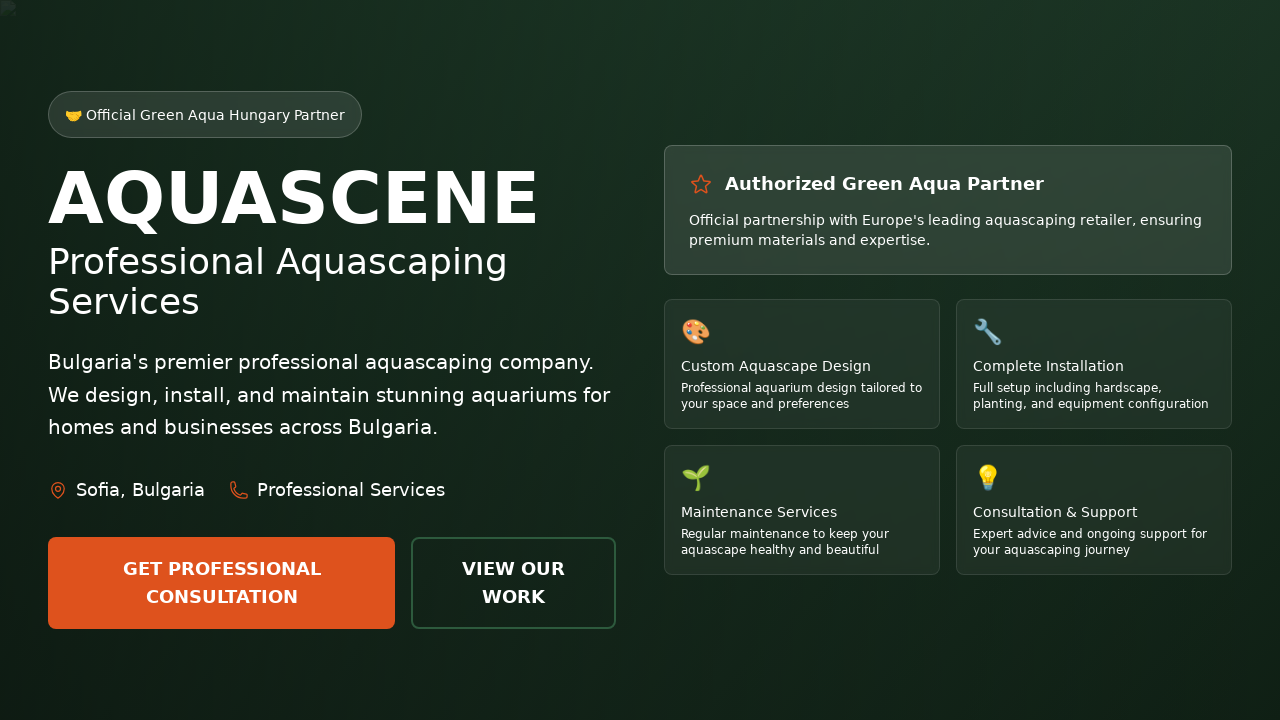

Page DOM content loaded
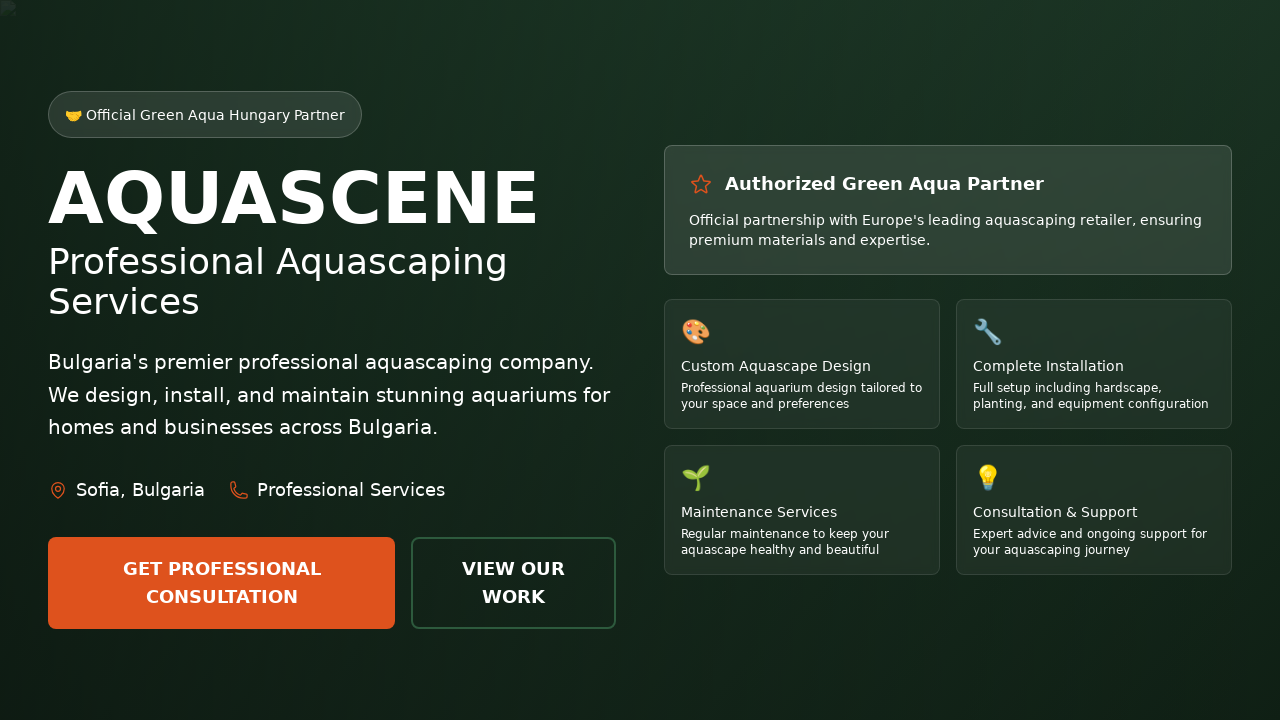

Waited 2 seconds for page to settle
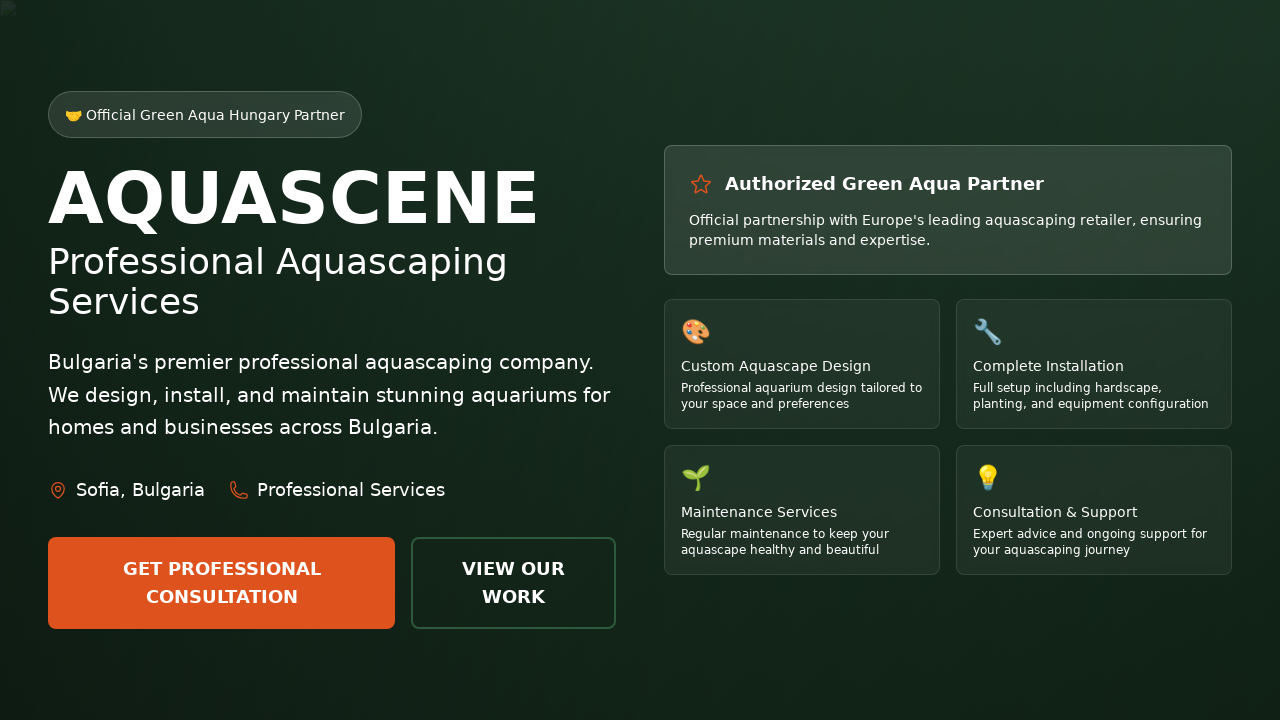

Scrolled to middle of page
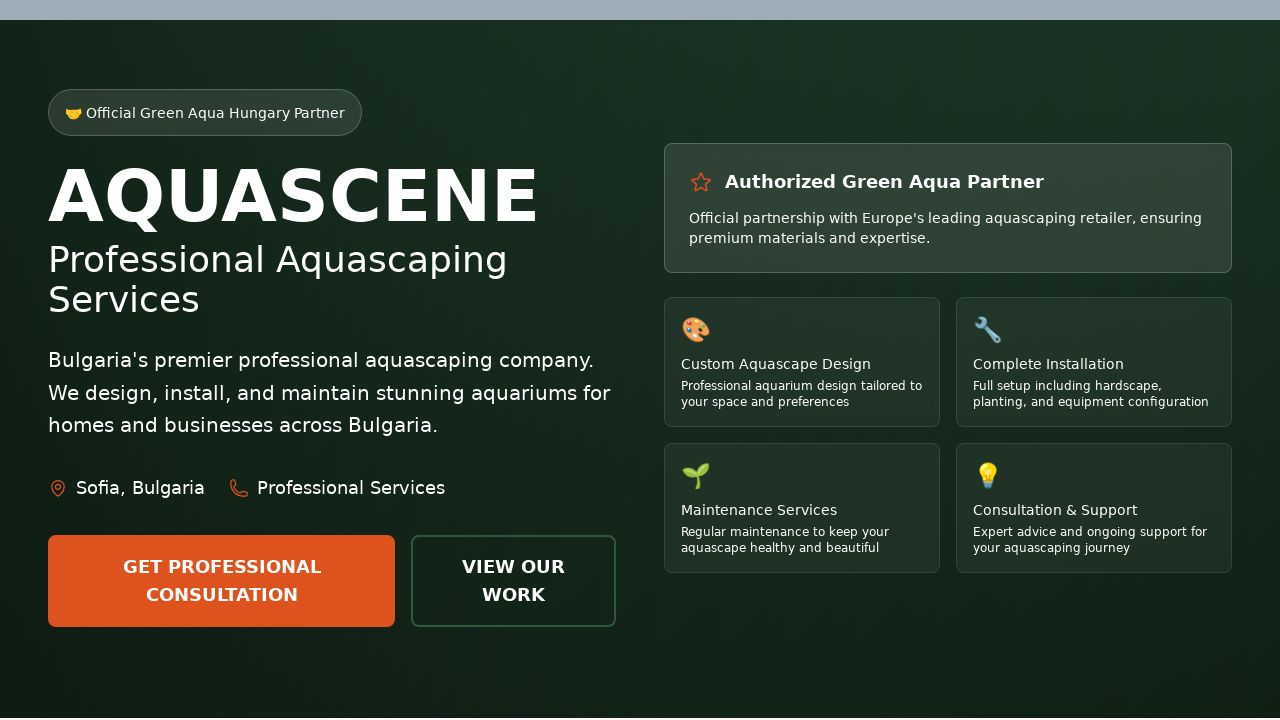

Waited 1 second after scrolling to middle
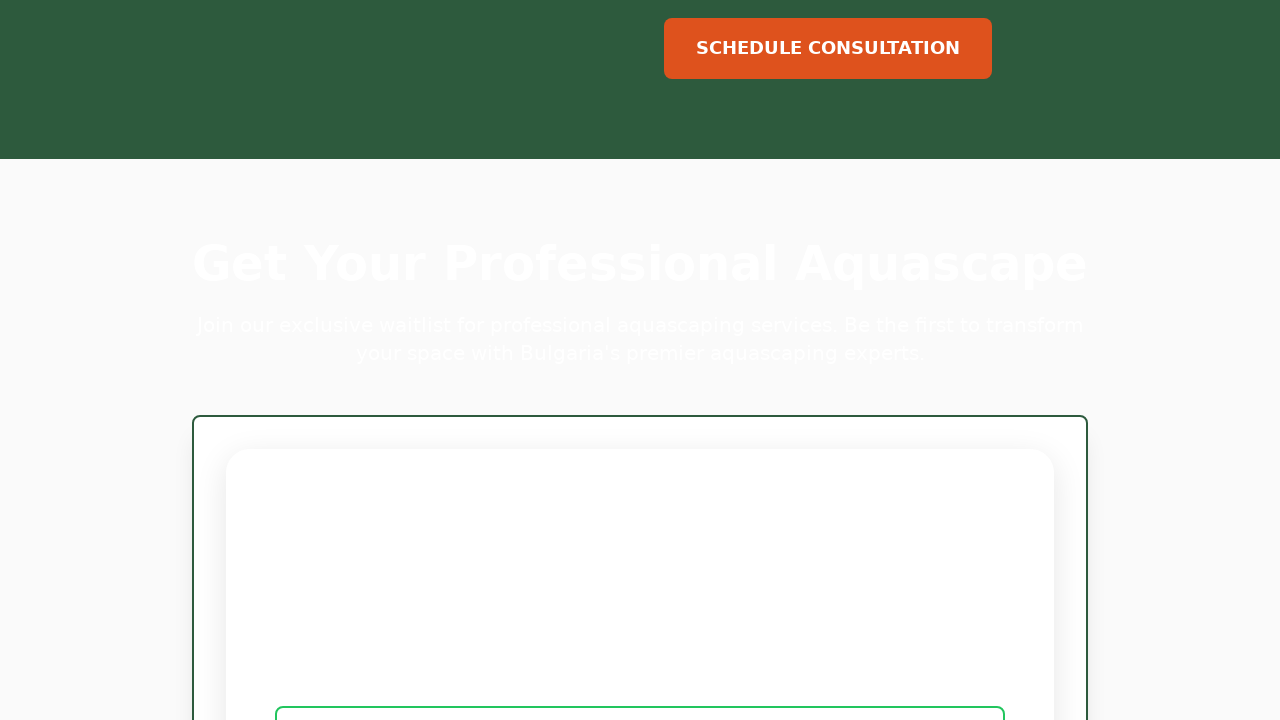

Form element is visible and scrolled into view
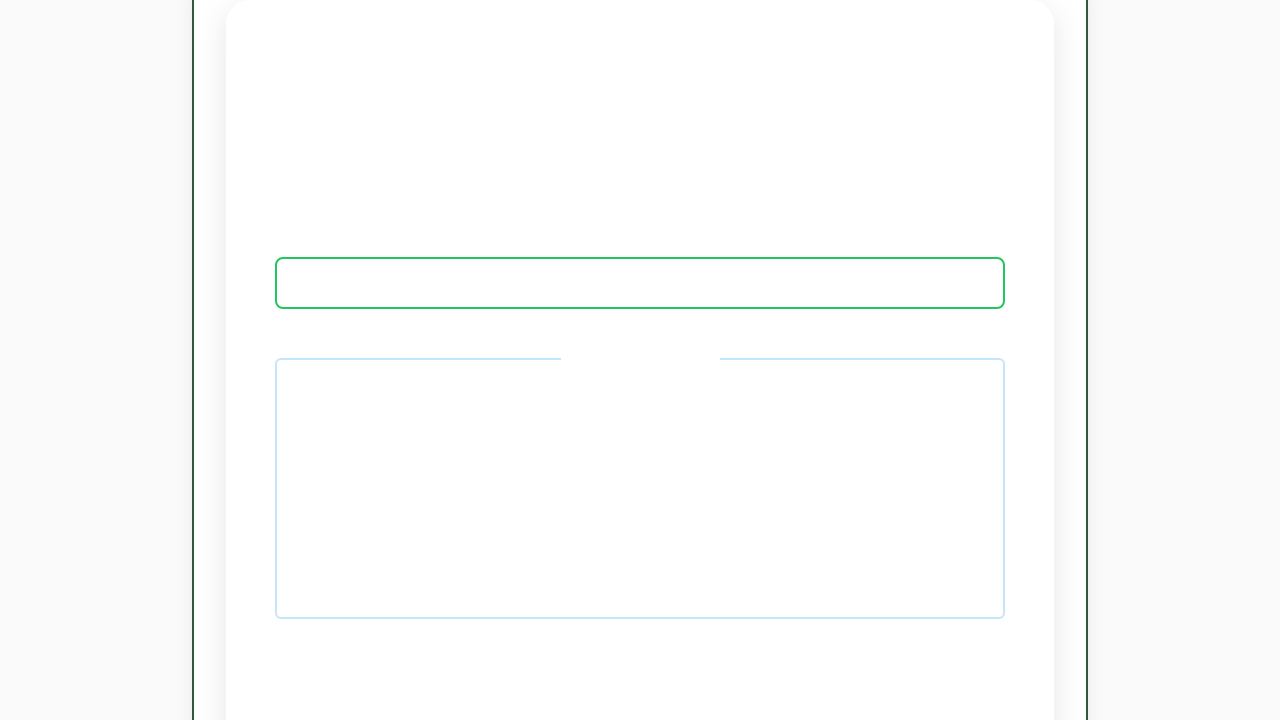

Waited 500ms after scrolling form into view
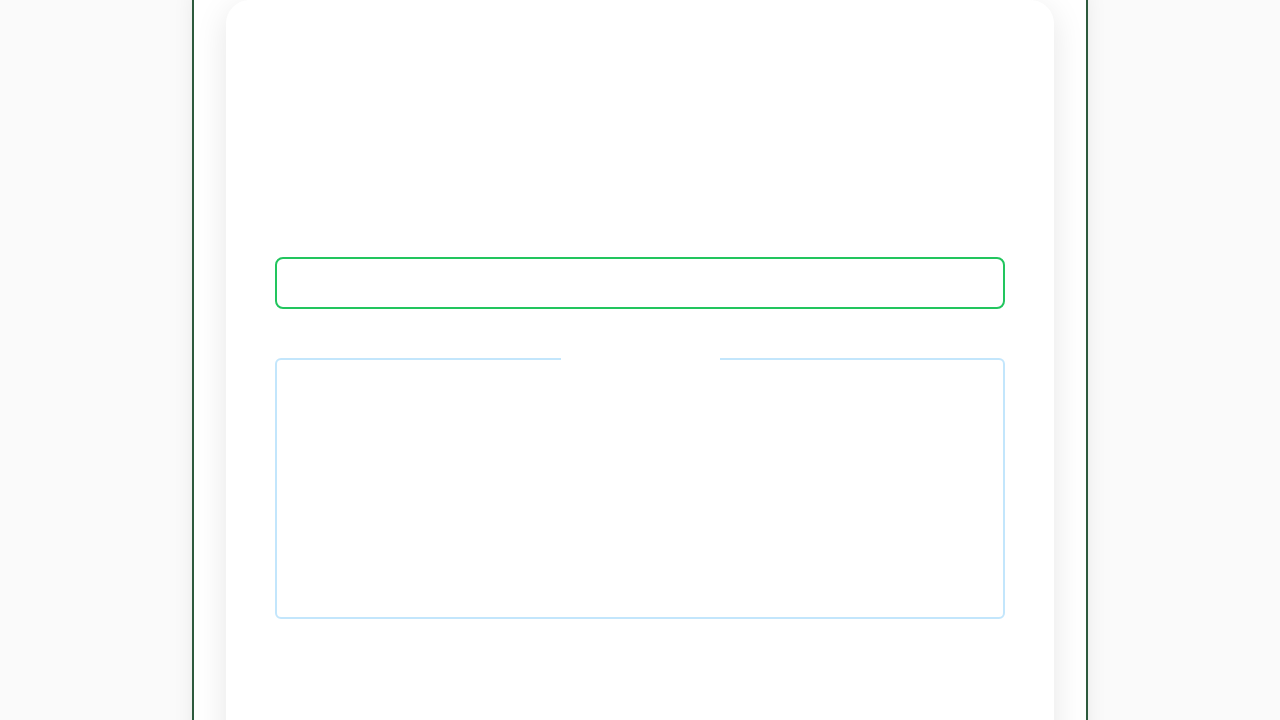

Scrolled back to top of page
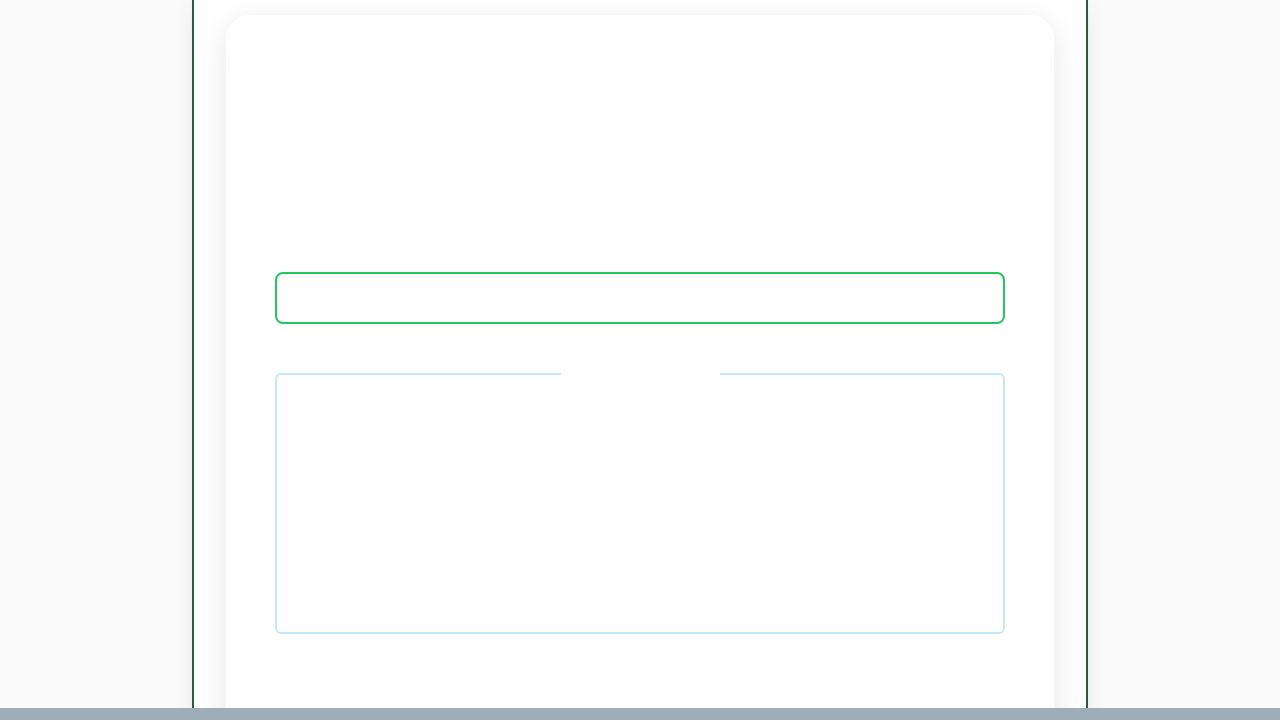

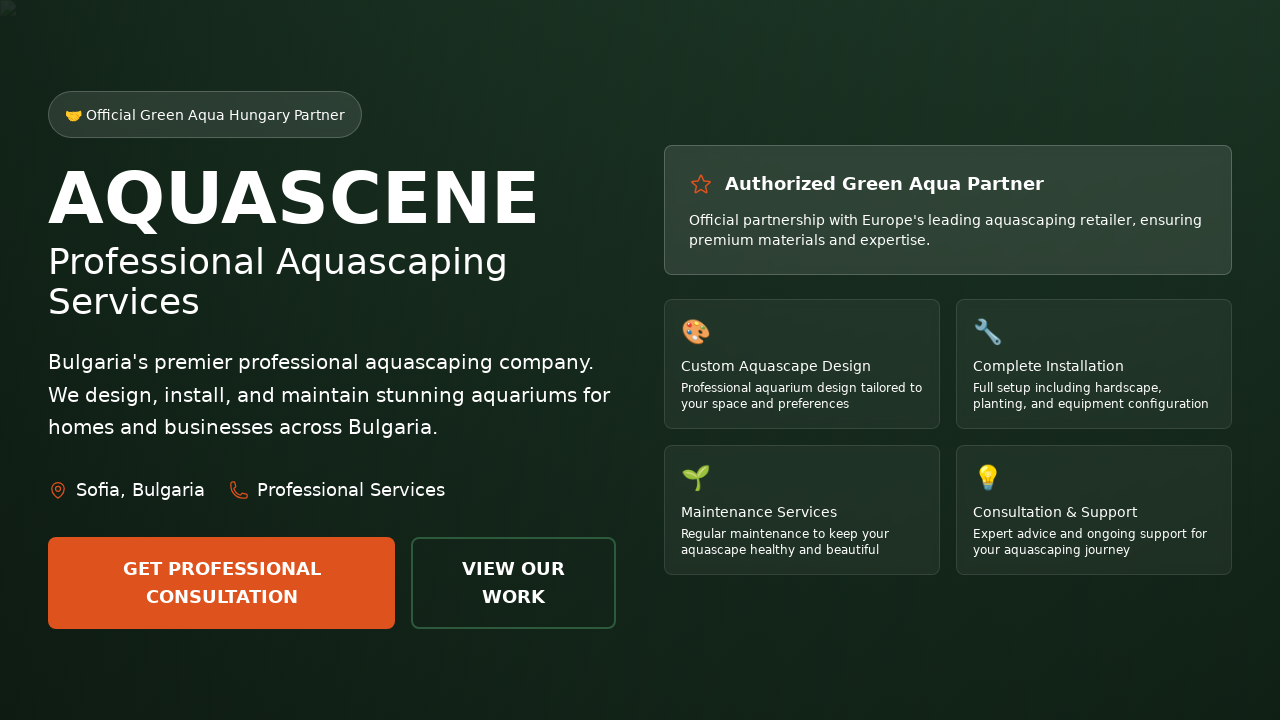